Navigates to a Brazilian government procurement download page and fills in a text field, then waits for a CAPTCHA element to be visible

Starting URL: http://www.comprasnet.gov.br/ConsultaLicitacoes/Download/Download.asp?coduasg=153036&numprp=302018&modprp=5&bidbird=N

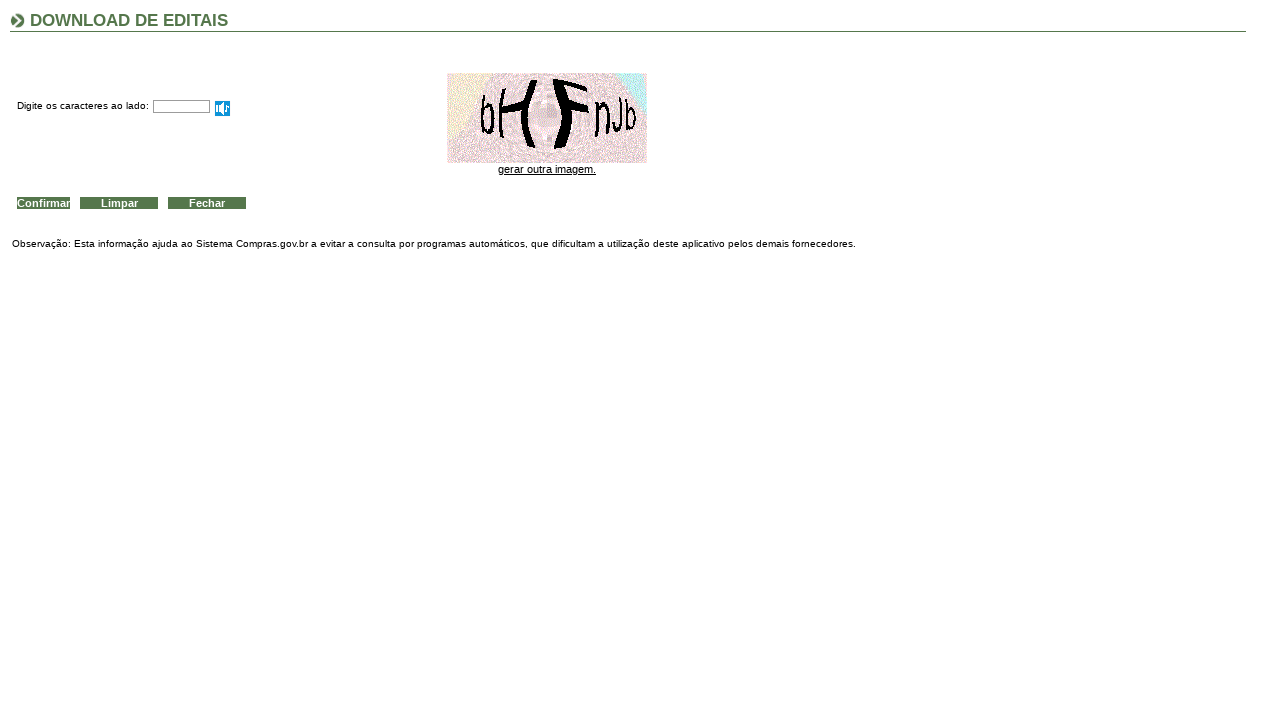

Navigated to Brazilian government procurement download page
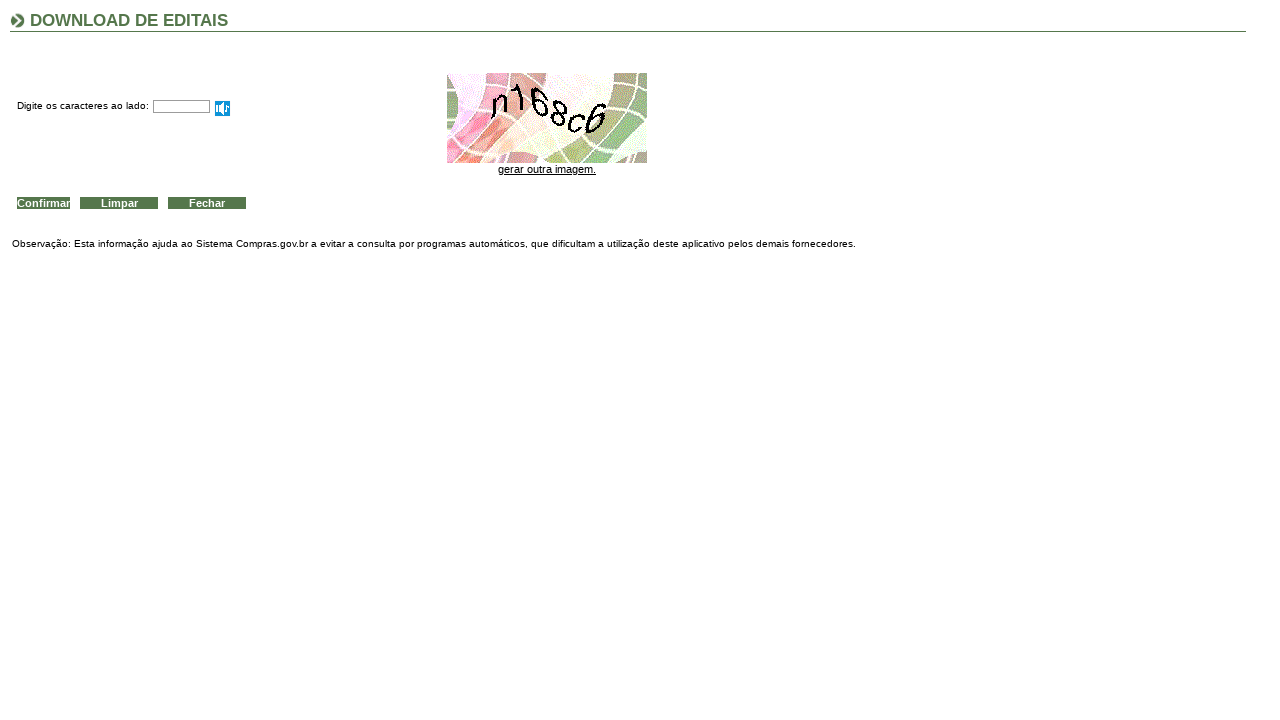

Filled letter/text field with 'Teste' on #idLetra
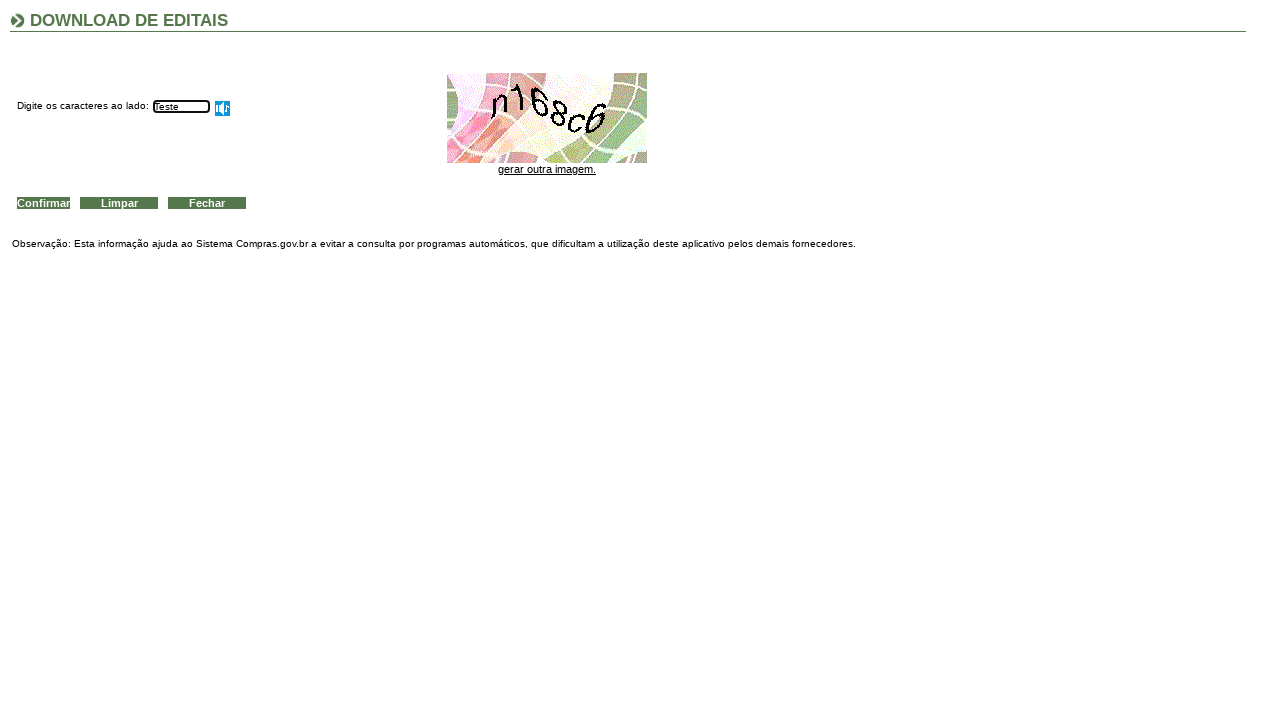

CAPTCHA element became visible
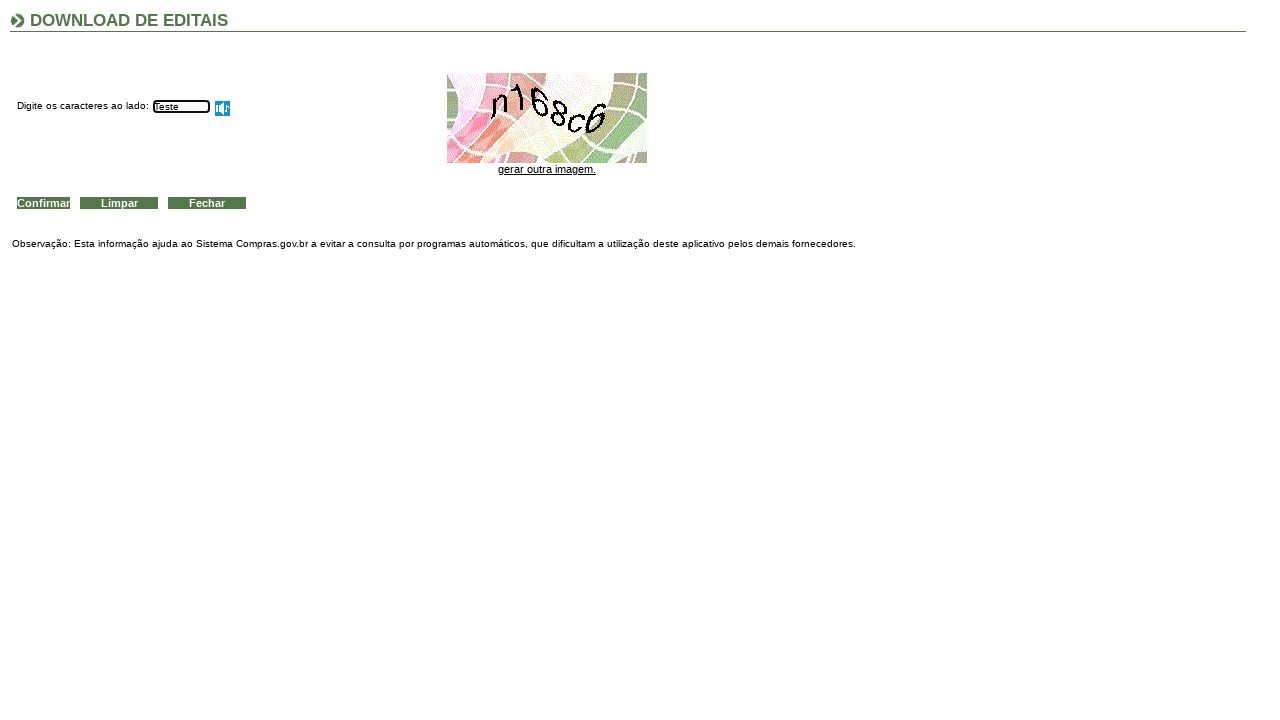

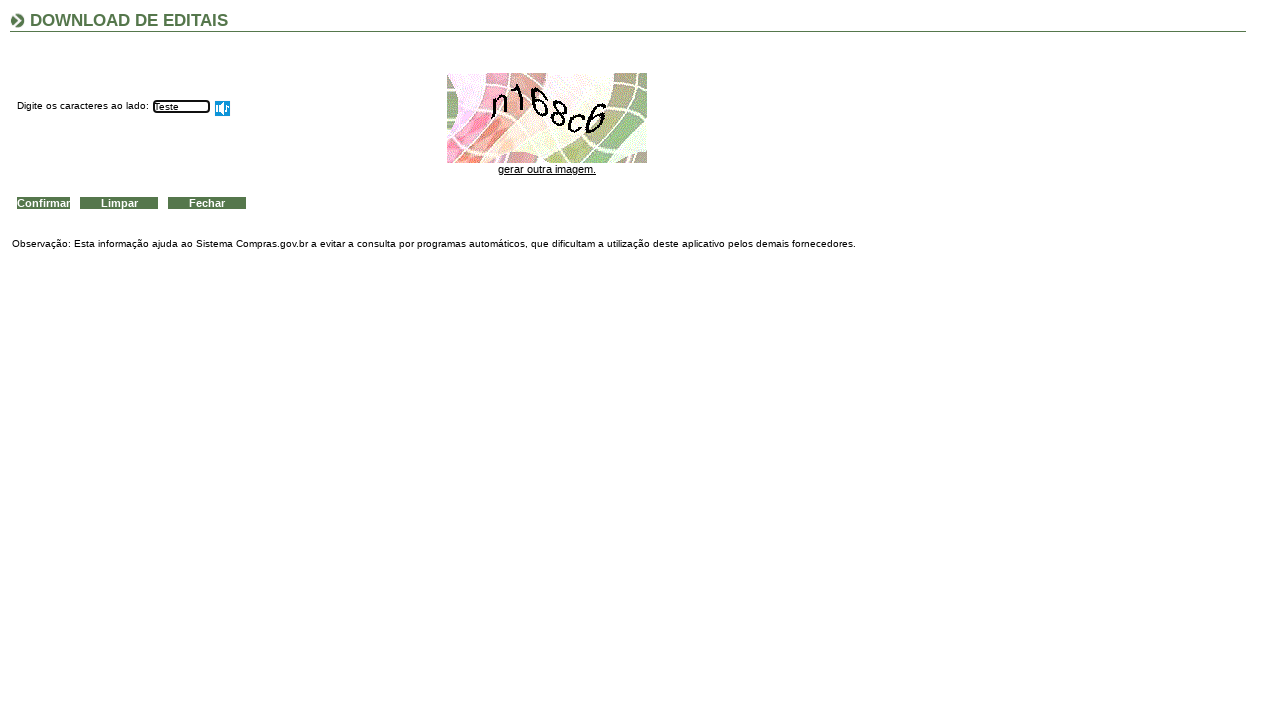